Tests page scrolling functionality by navigating to an automation practice page and scrolling to the bottom of the page using JavaScript execution.

Starting URL: https://rahulshettyacademy.com/AutomationPractice/

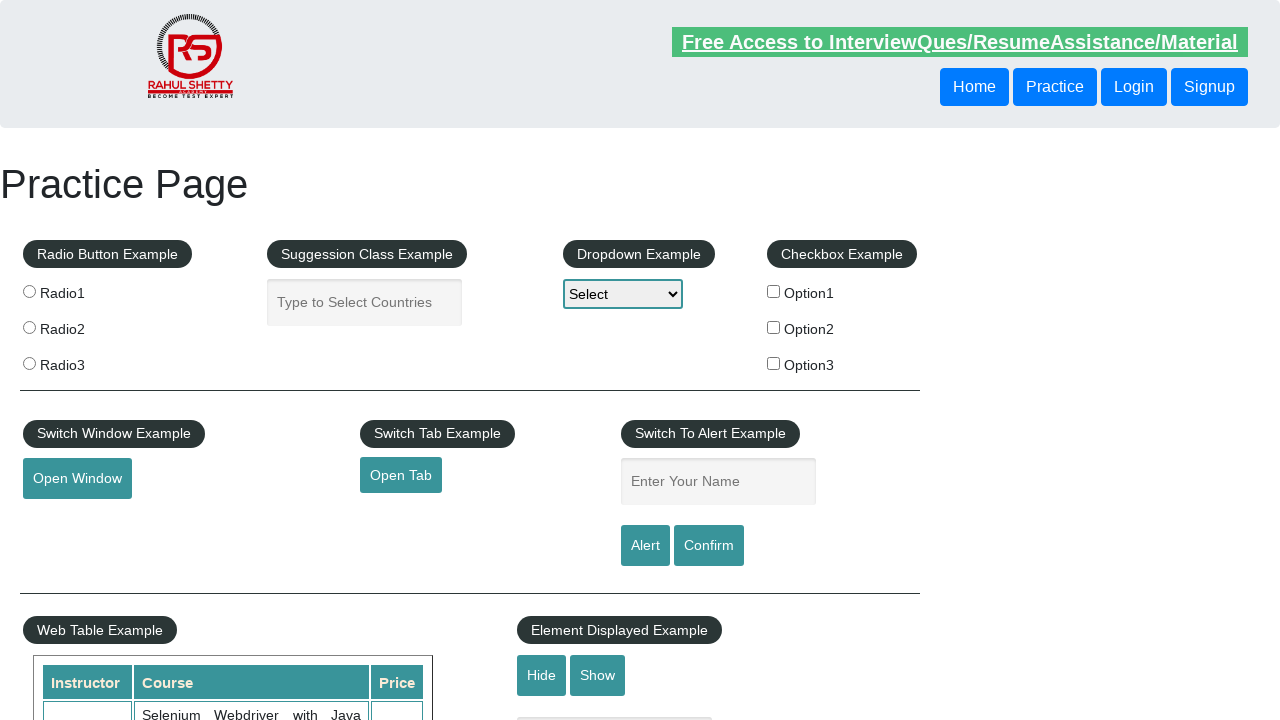

Navigated to automation practice page
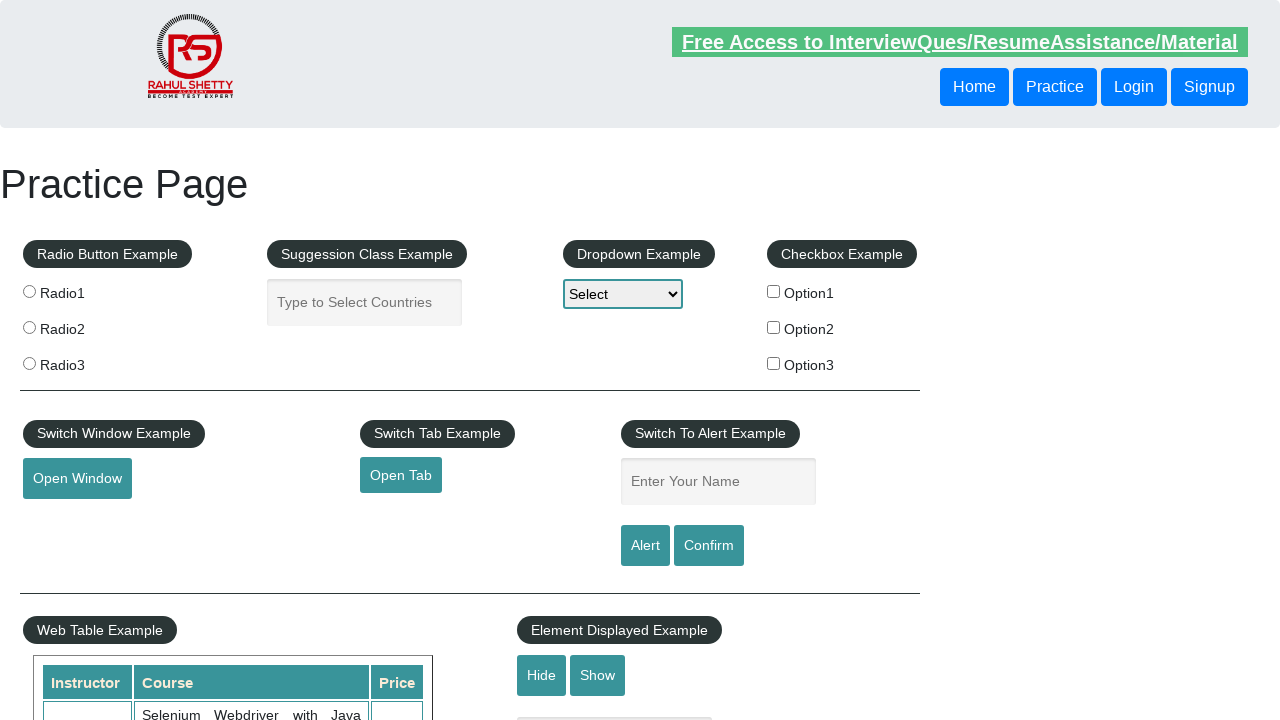

Scrolled to the bottom of the page using JavaScript
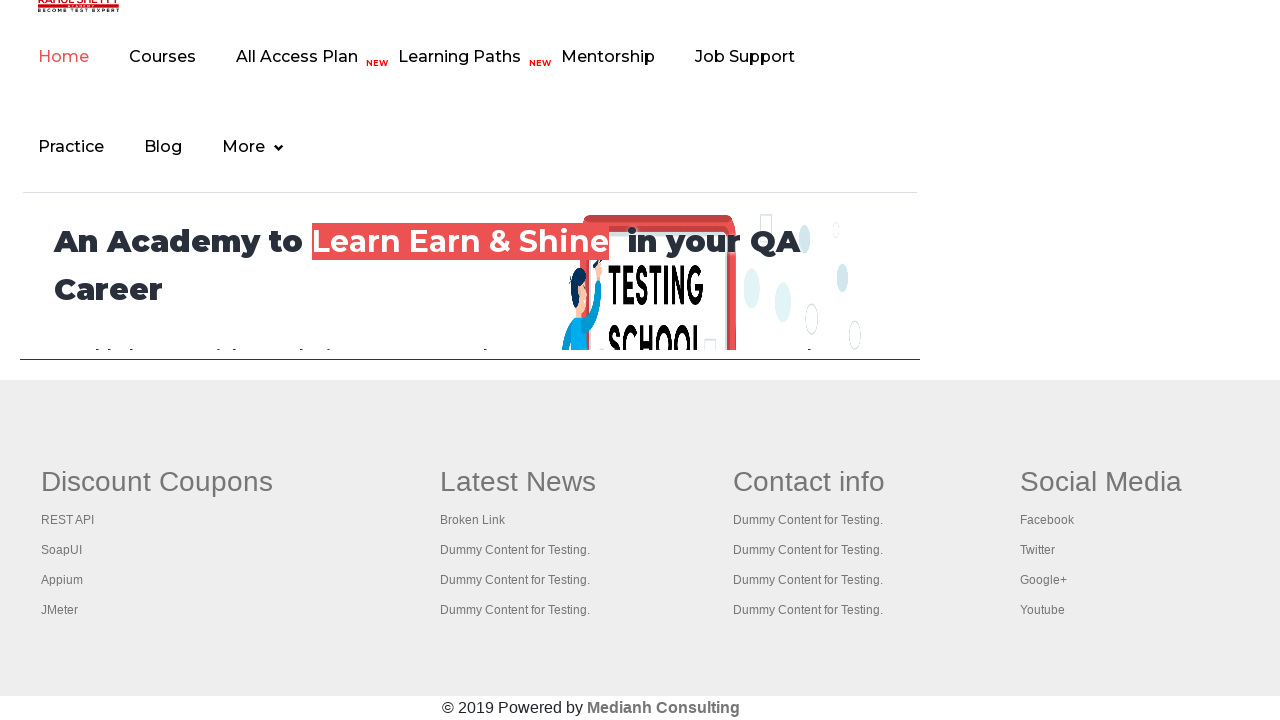

Waited for scroll to complete
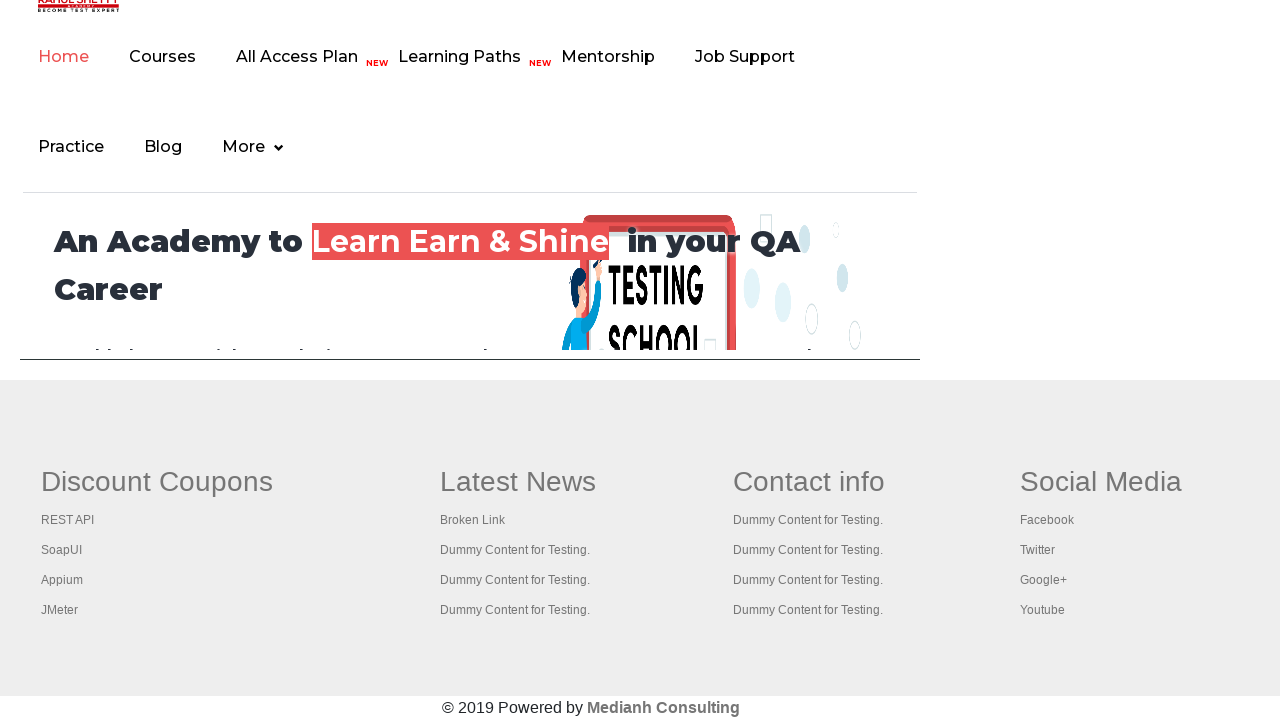

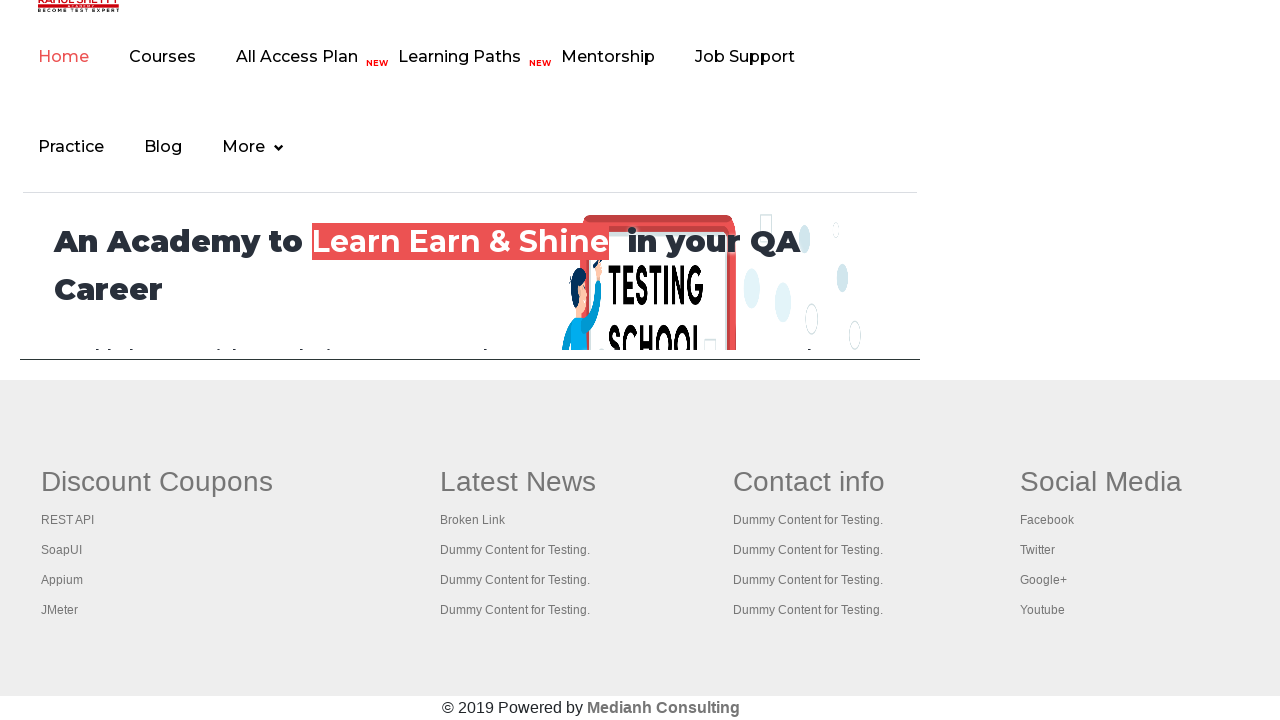